Tests a scroll form by filling in a name field and a date field on the Formy practice website

Starting URL: http://formy-project.herokuapp.com/scroll

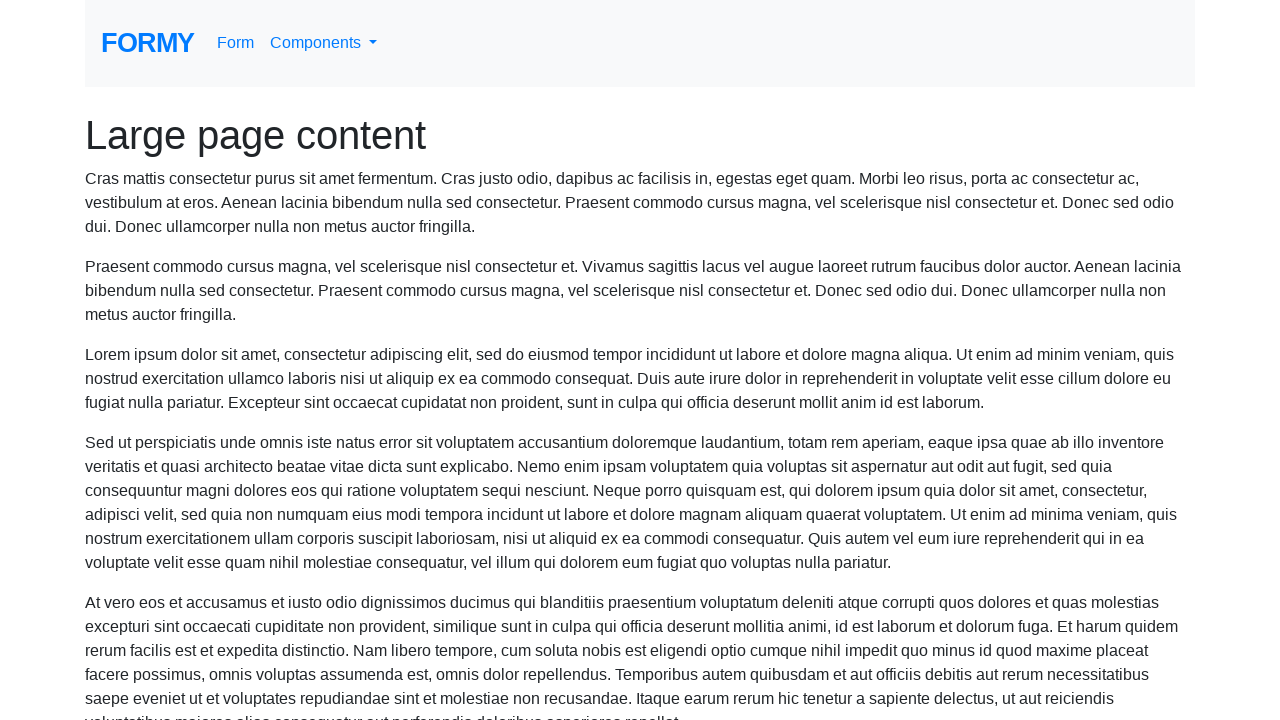

Filled name field with 'Marcus Thompson' on #name
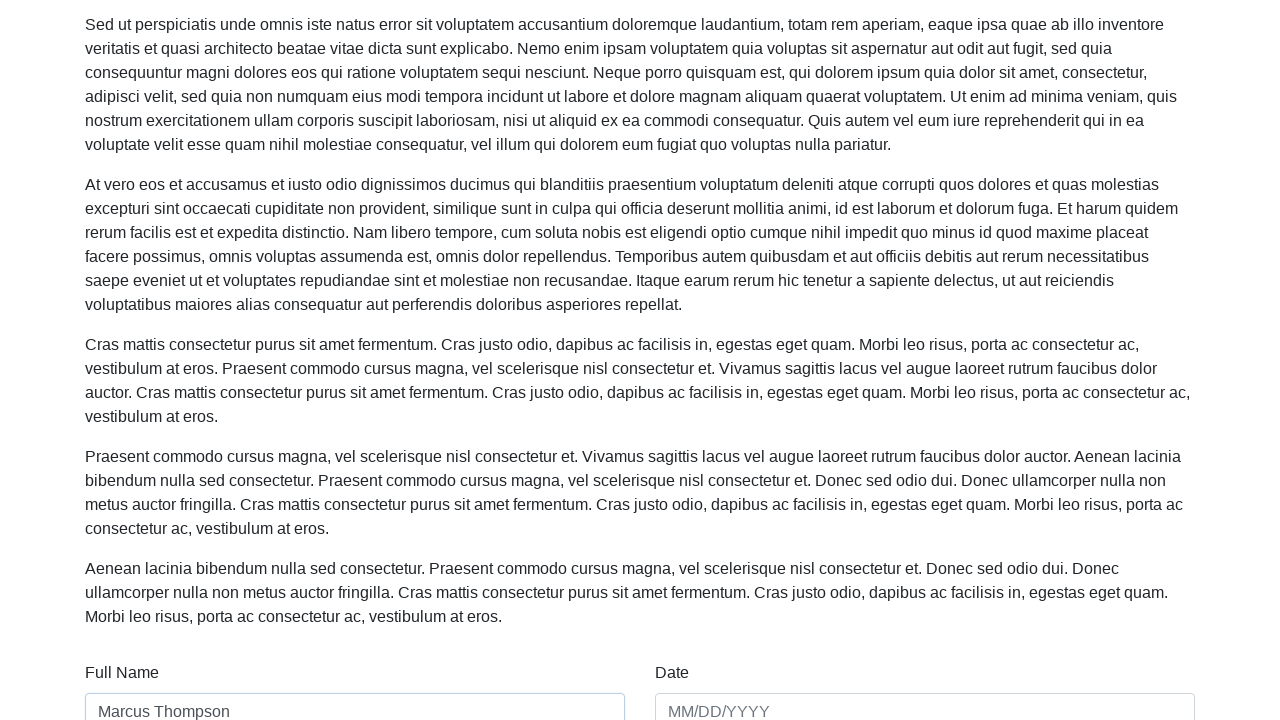

Filled date field with '03/15/2024' on #date
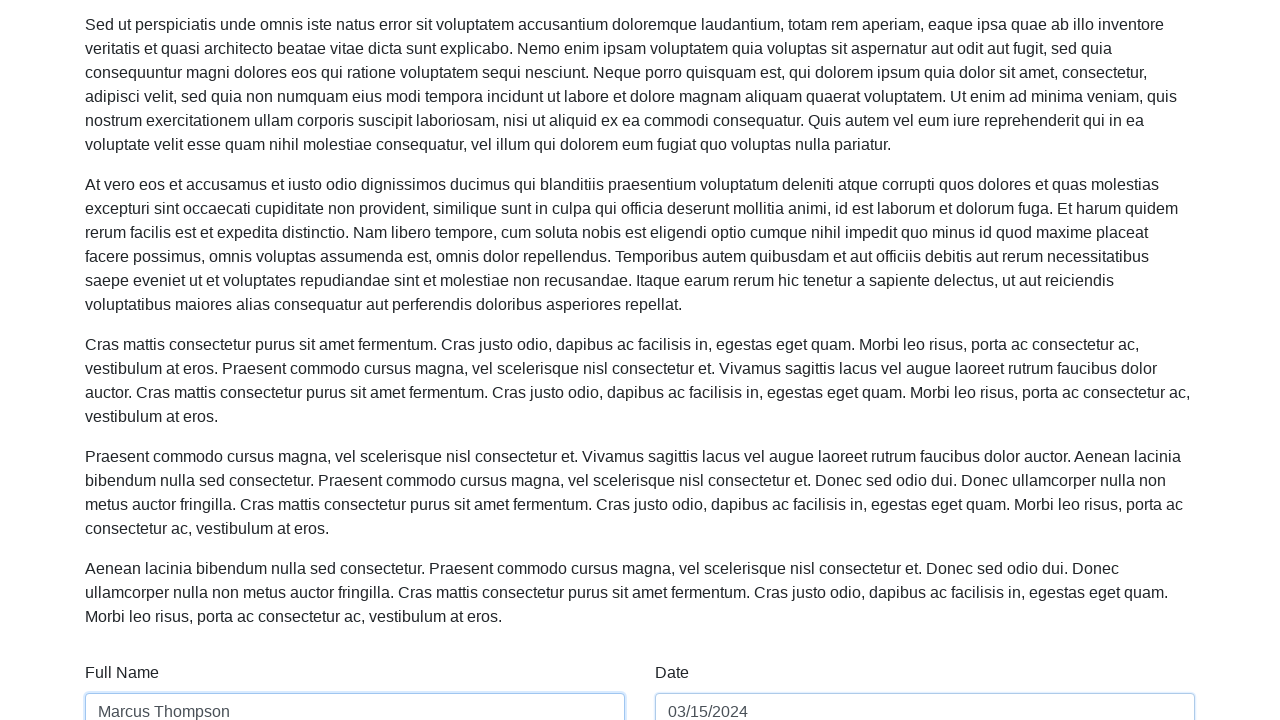

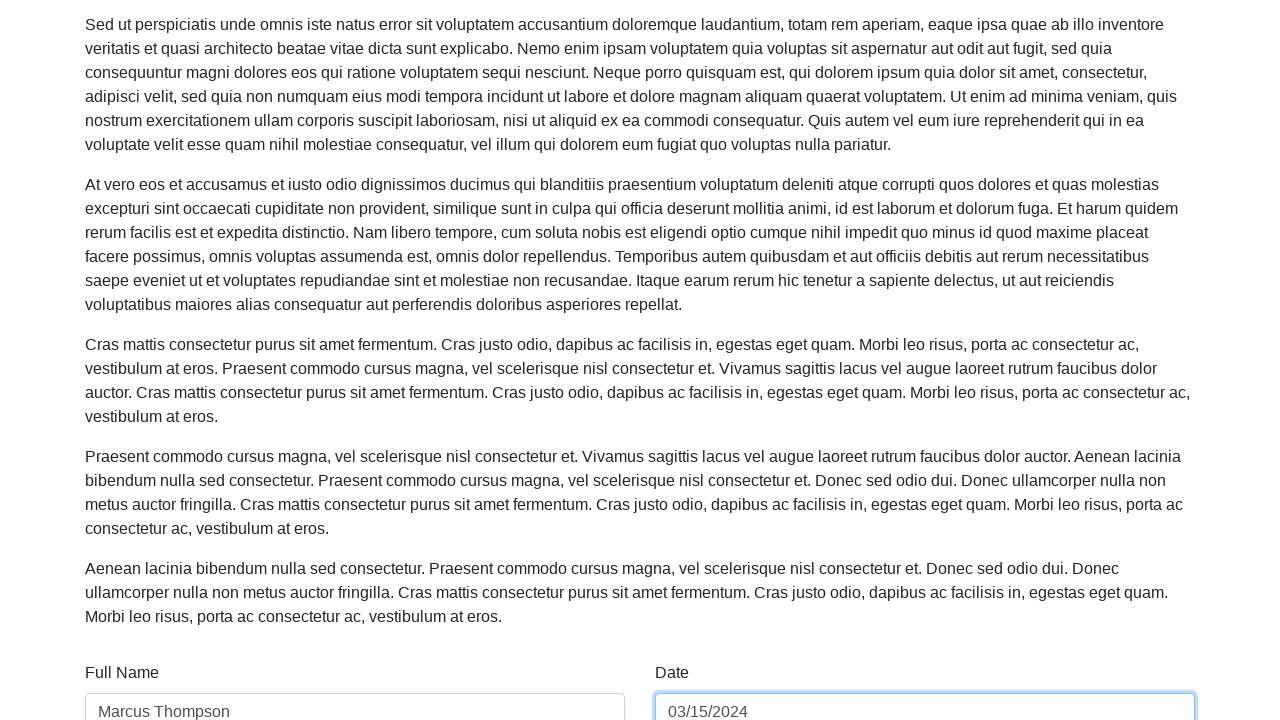